Tests selection state of radio buttons and checkboxes by clicking them and verifying their selected state

Starting URL: https://automationfc.github.io/basic-form/index.html

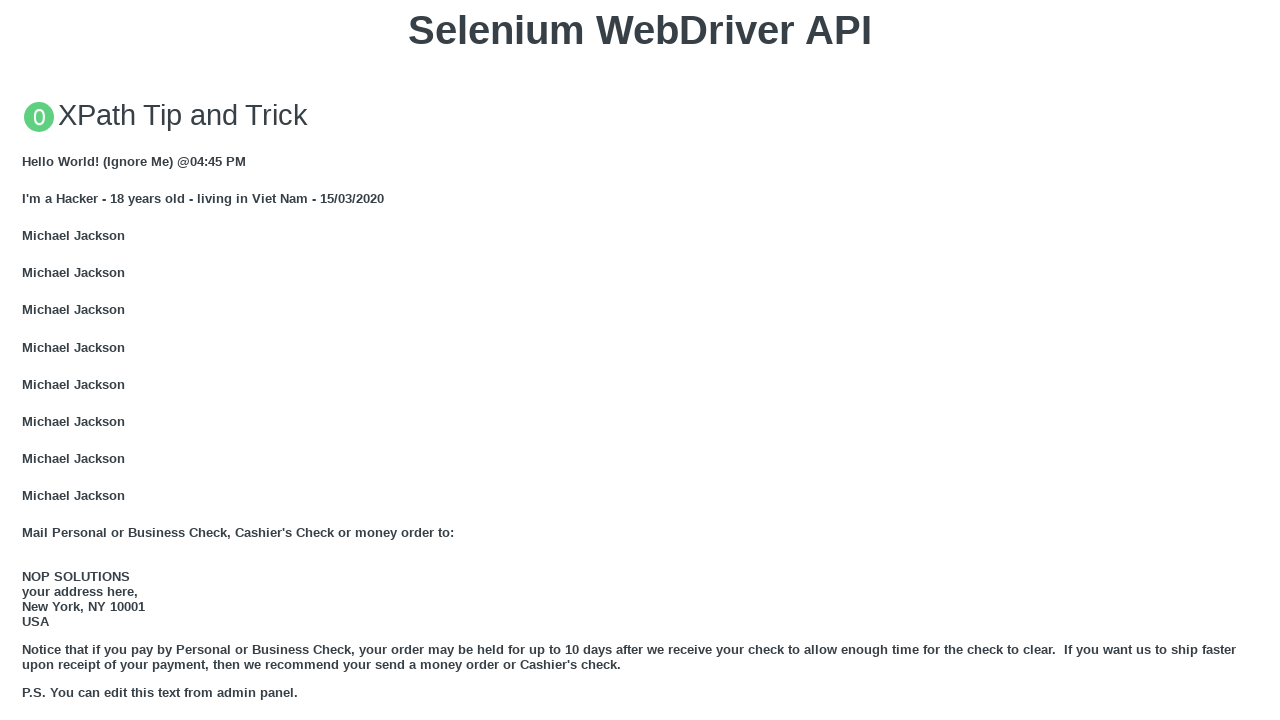

Clicked Age Under 18 radio button at (28, 360) on input#under_18
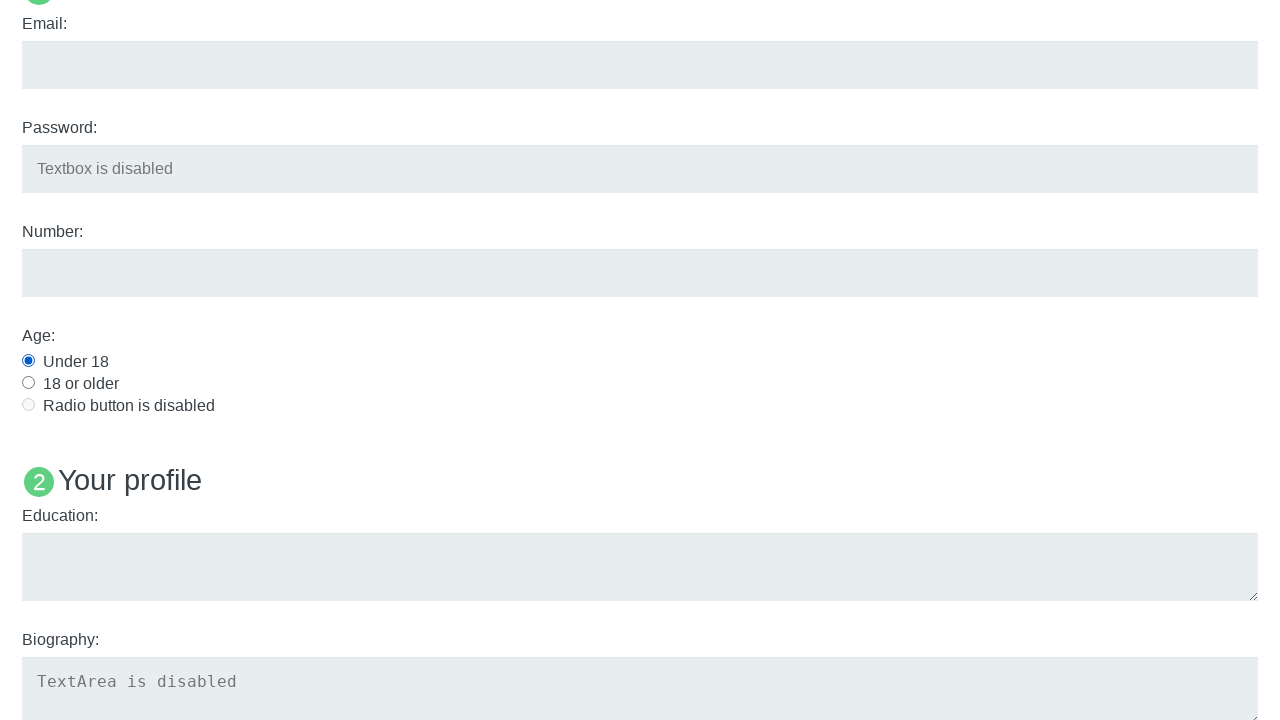

Verified Age Under 18 radio button is selected
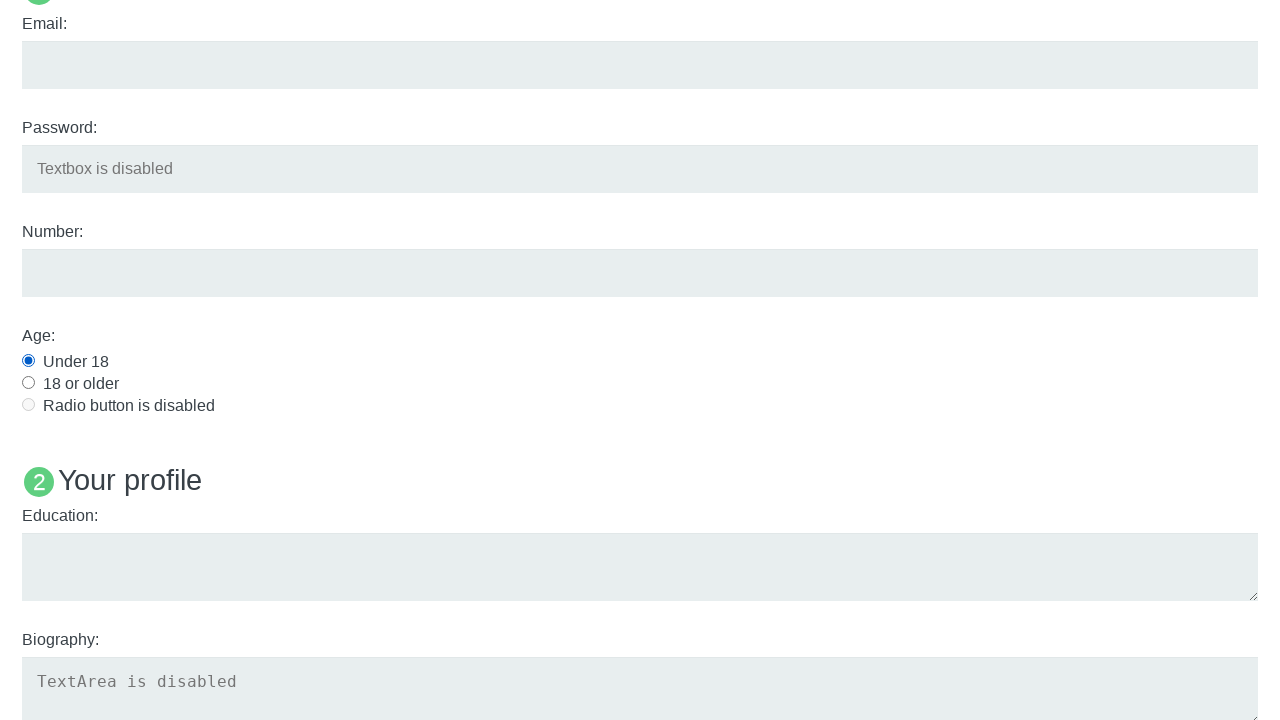

Clicked Java checkbox at (28, 361) on input#java
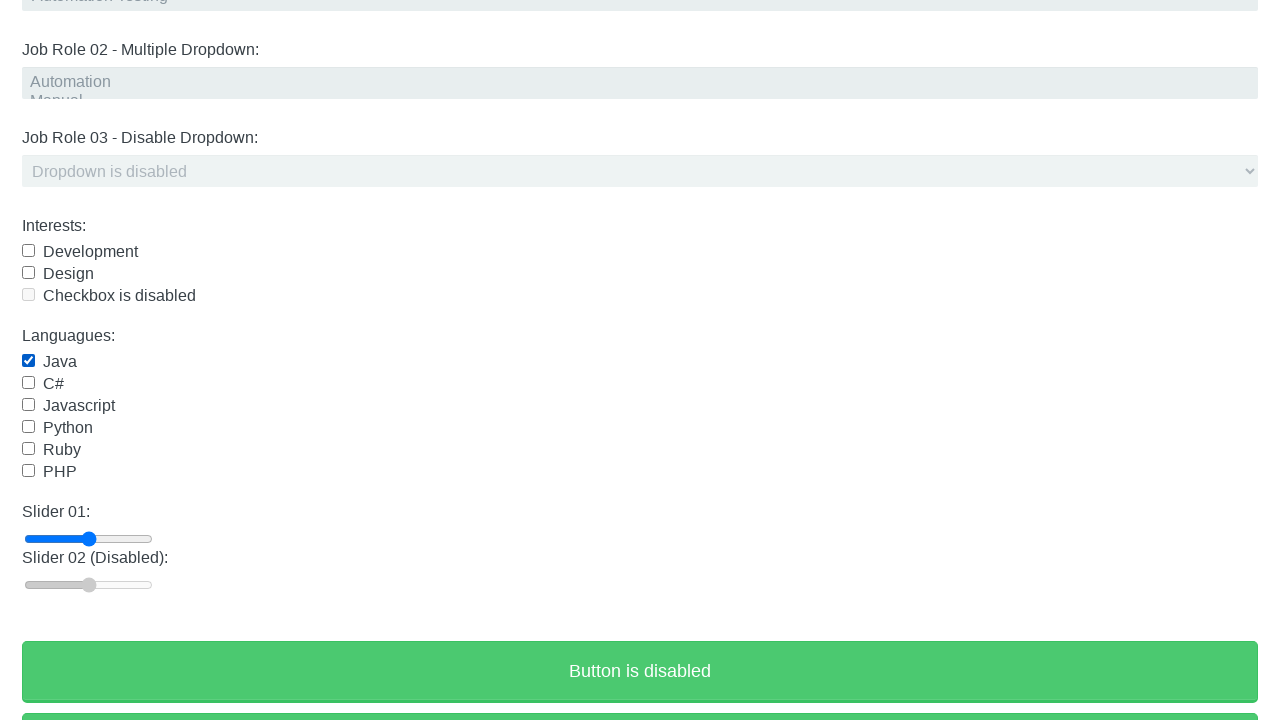

Verified Java checkbox is selected
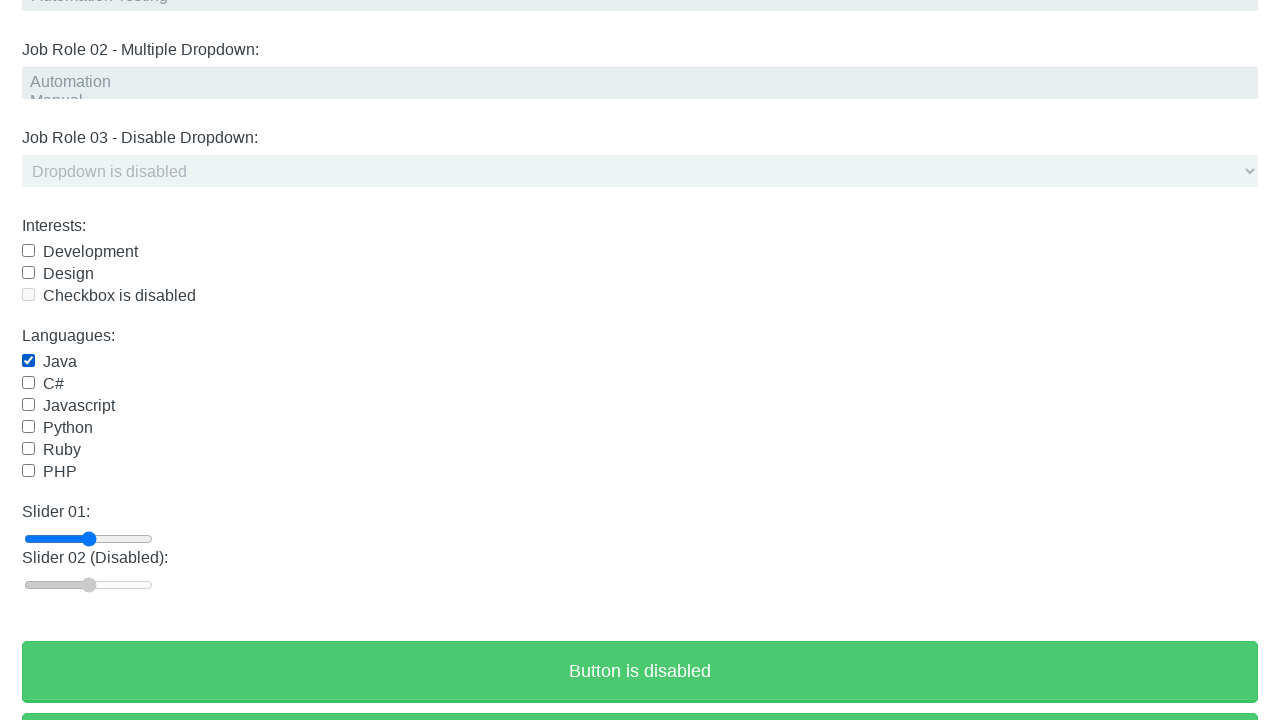

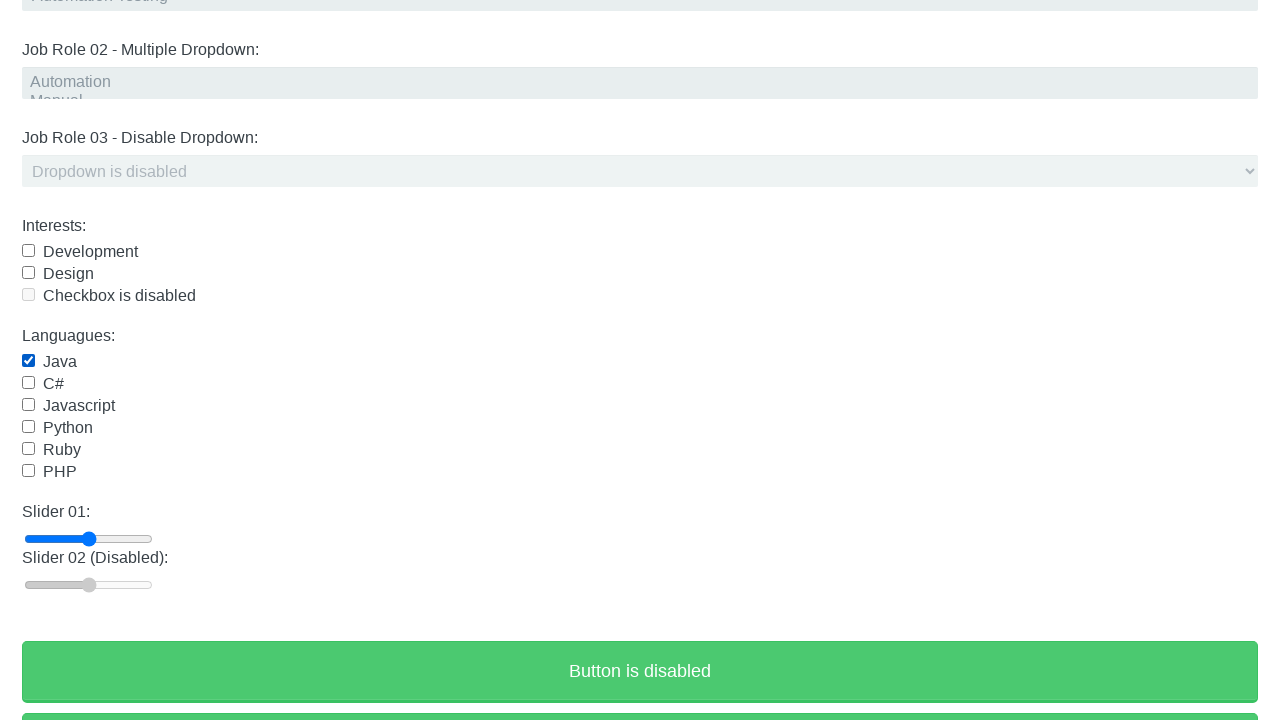